Navigates through multiple table seed pages on datadash.dev and verifies that tables with data rows are present on each page

Starting URL: https://datadash.dev/table-seed-15

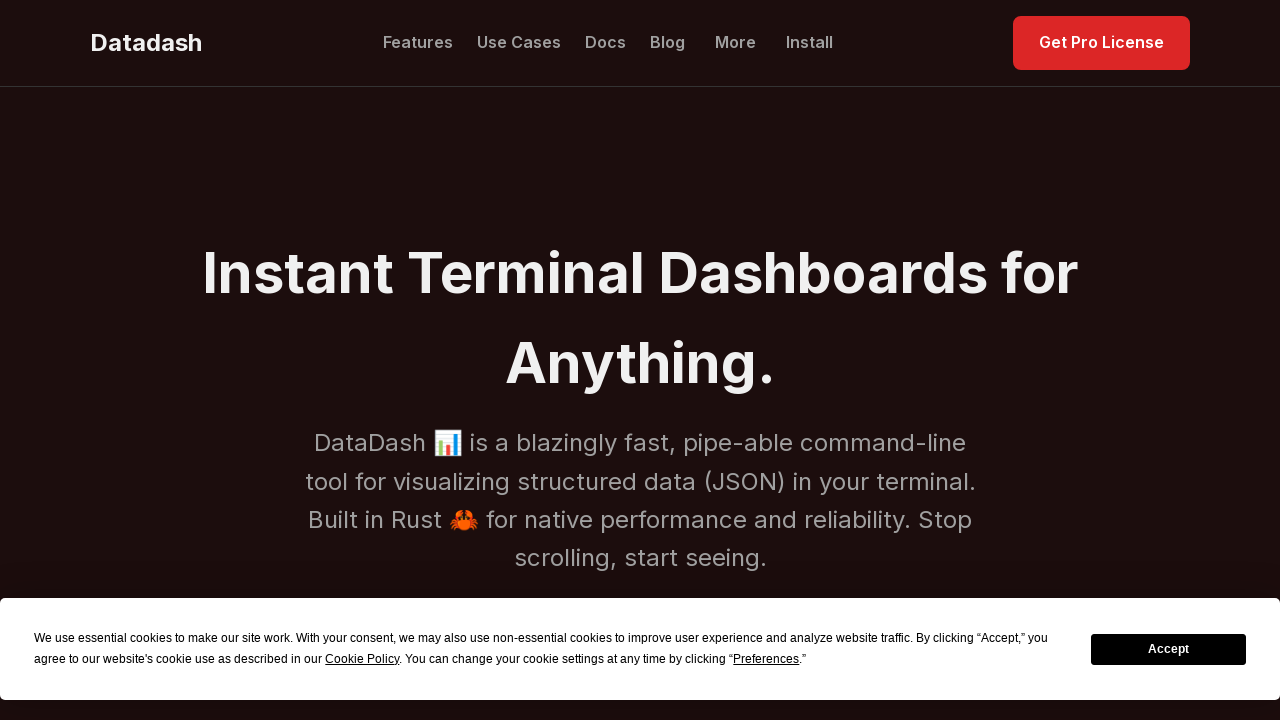

Waited for table element on initial page (table-seed-15)
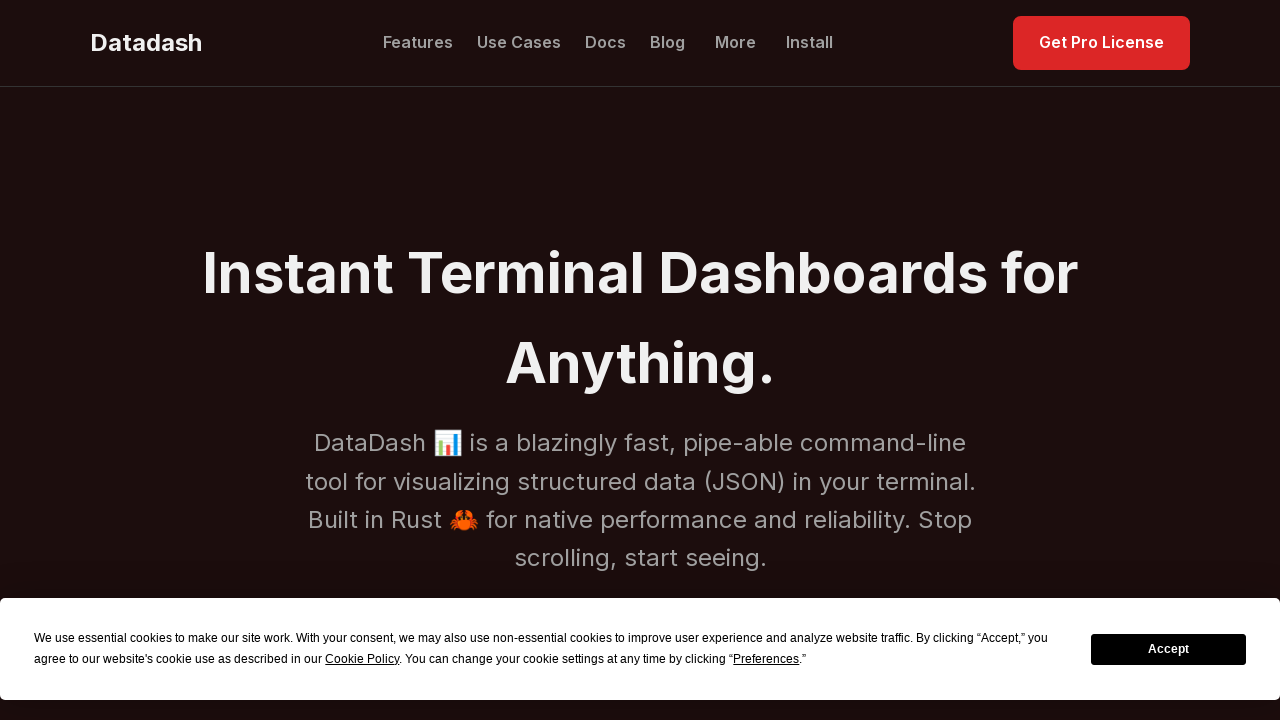

Navigated to table-seed-16
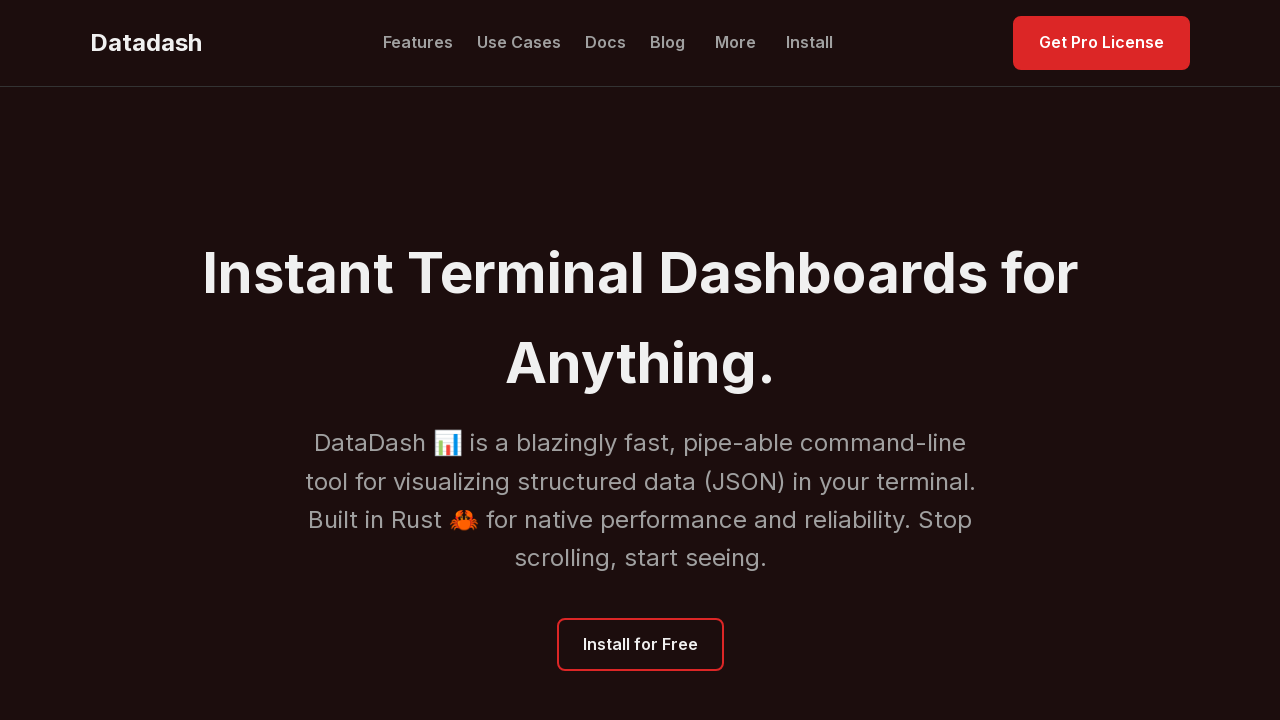

Verified table element exists on table-seed-16
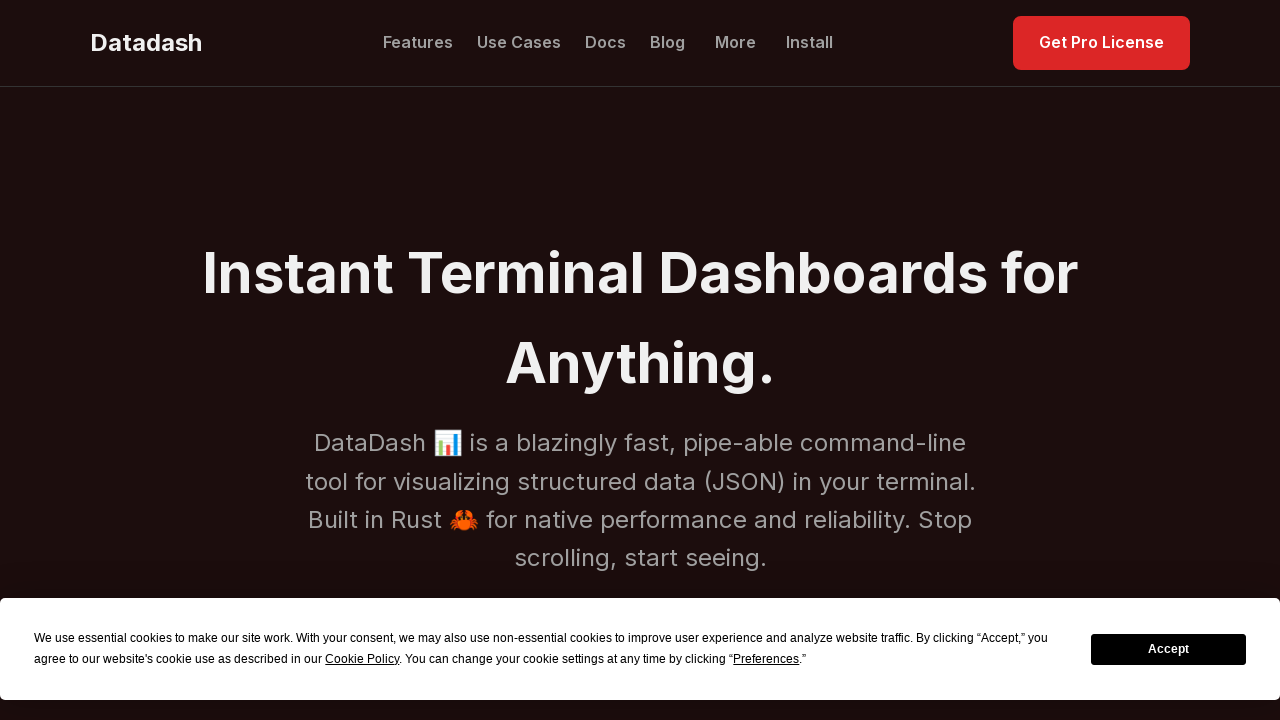

Verified table has data rows with cells on table-seed-16
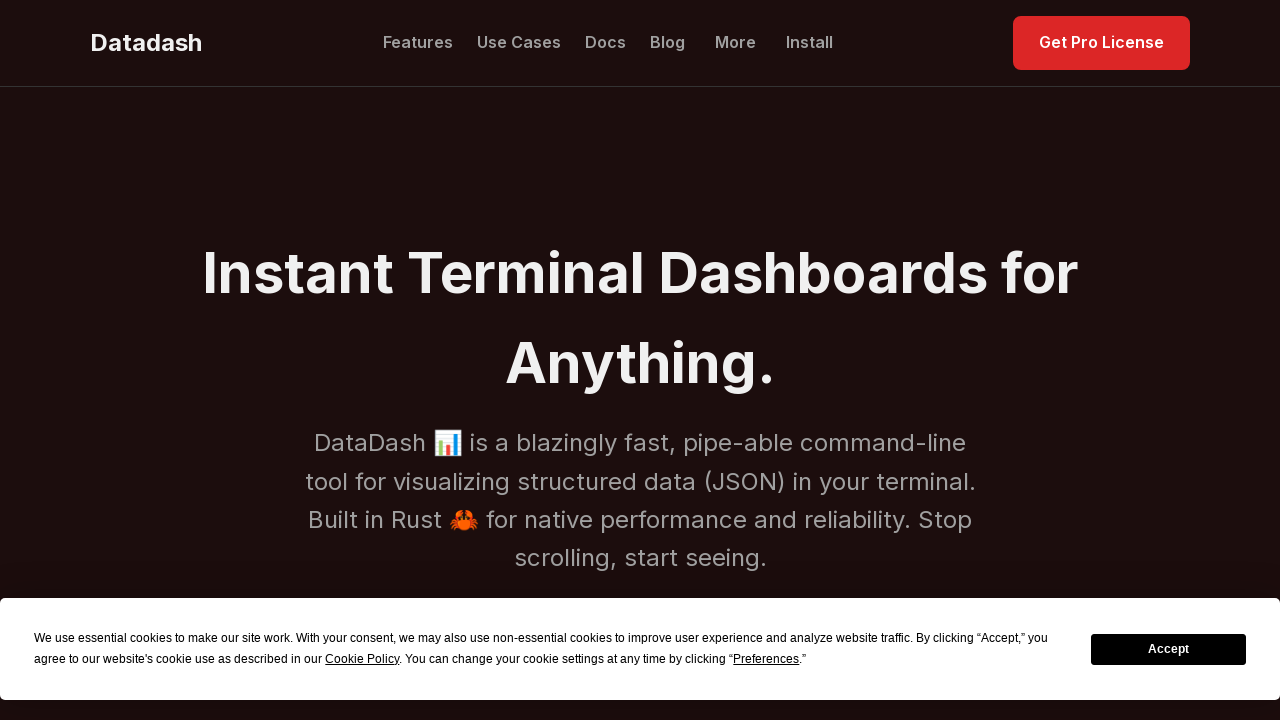

Navigated to table-seed-17
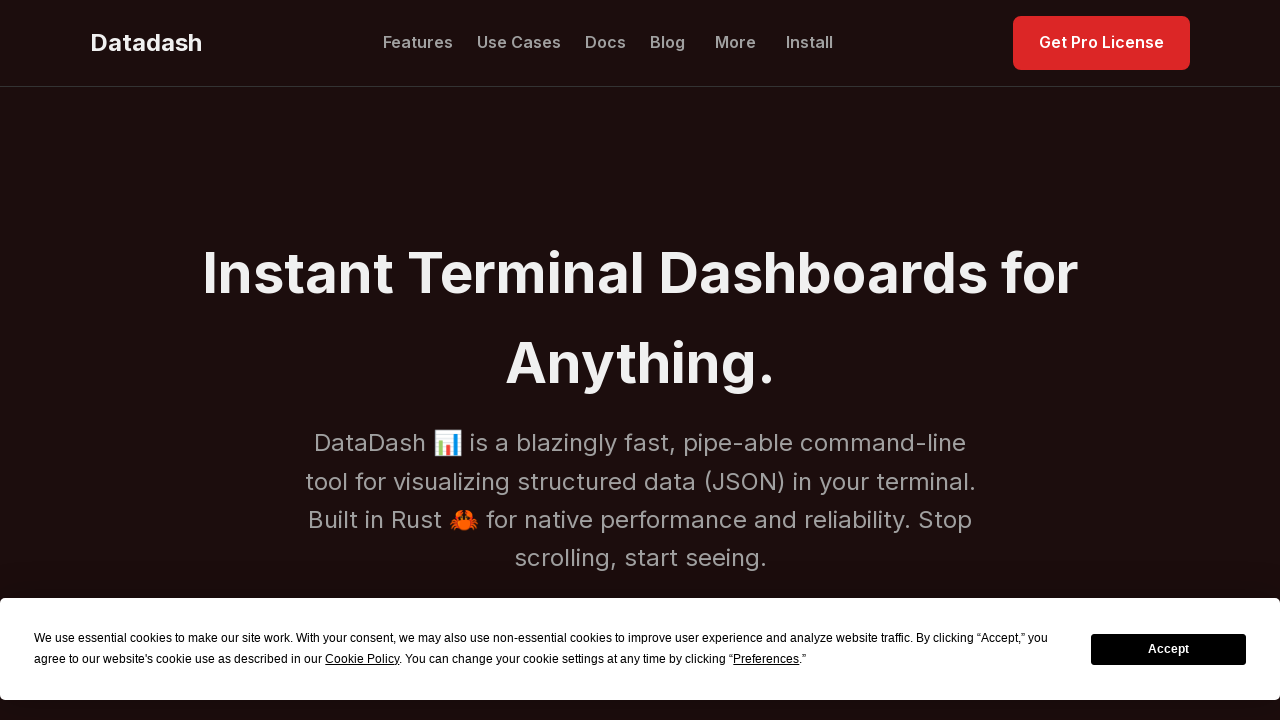

Verified table element exists on table-seed-17
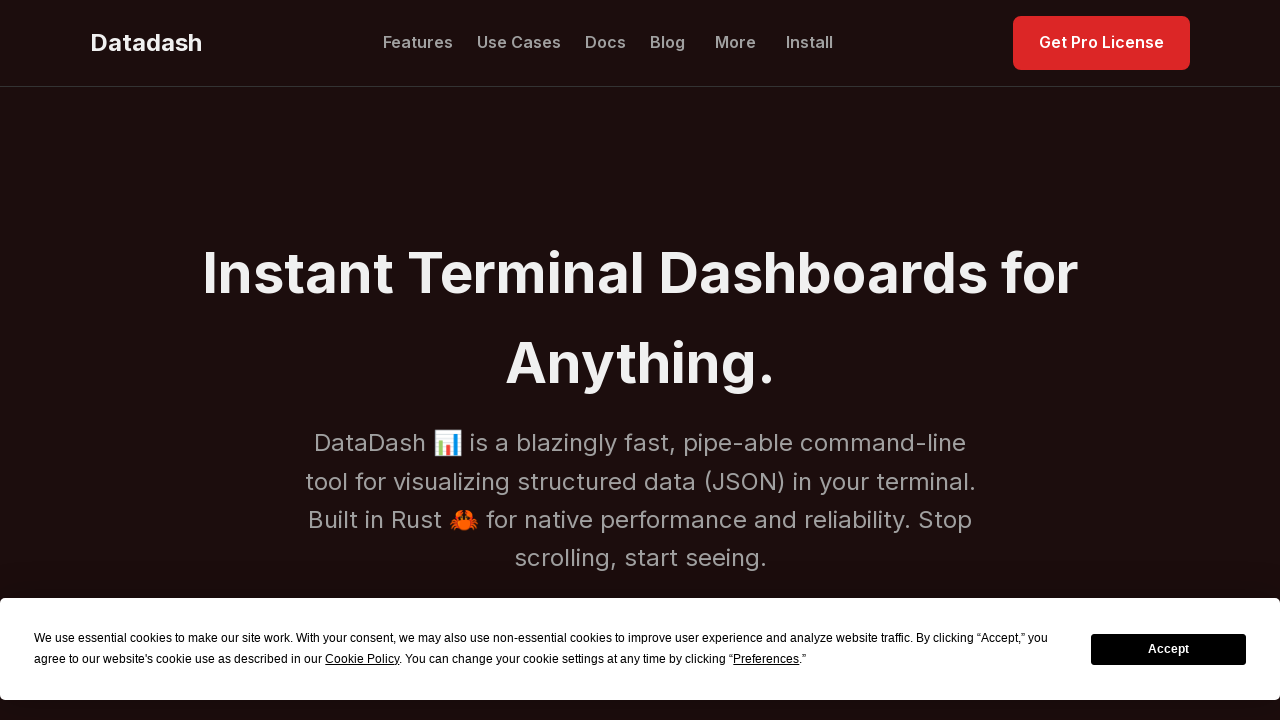

Verified table has data rows with cells on table-seed-17
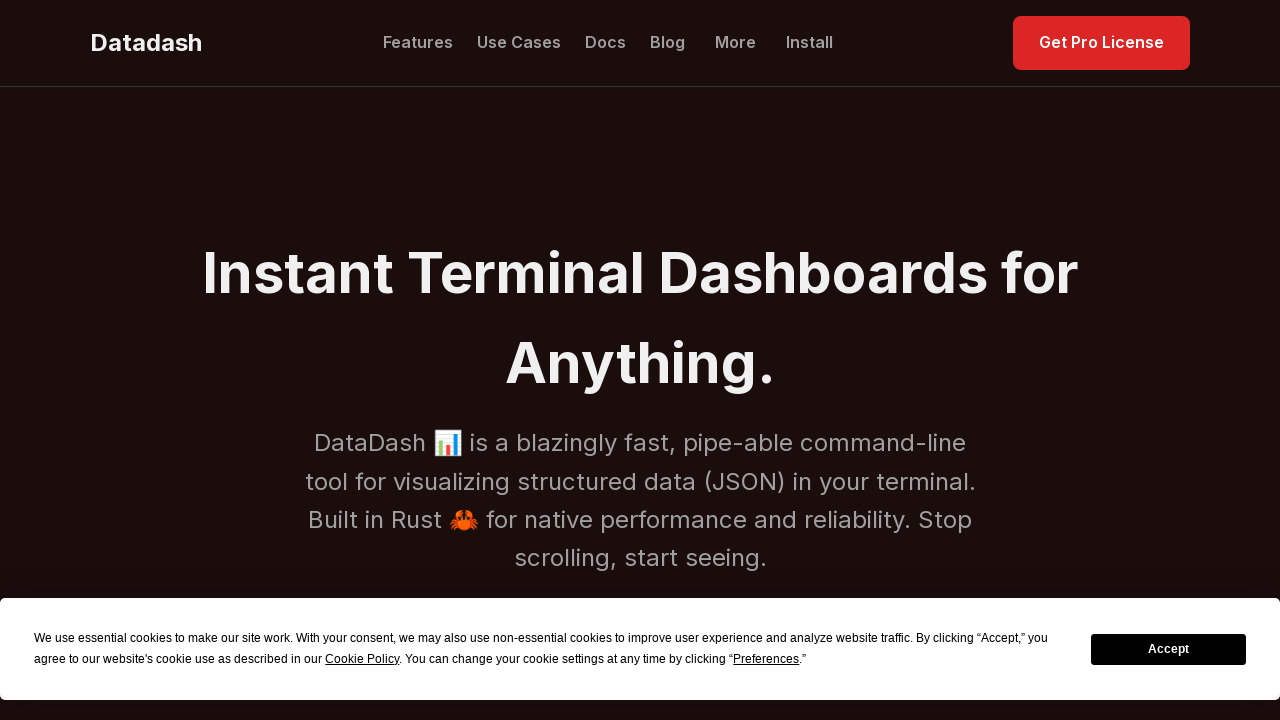

Navigated to table-seed-18
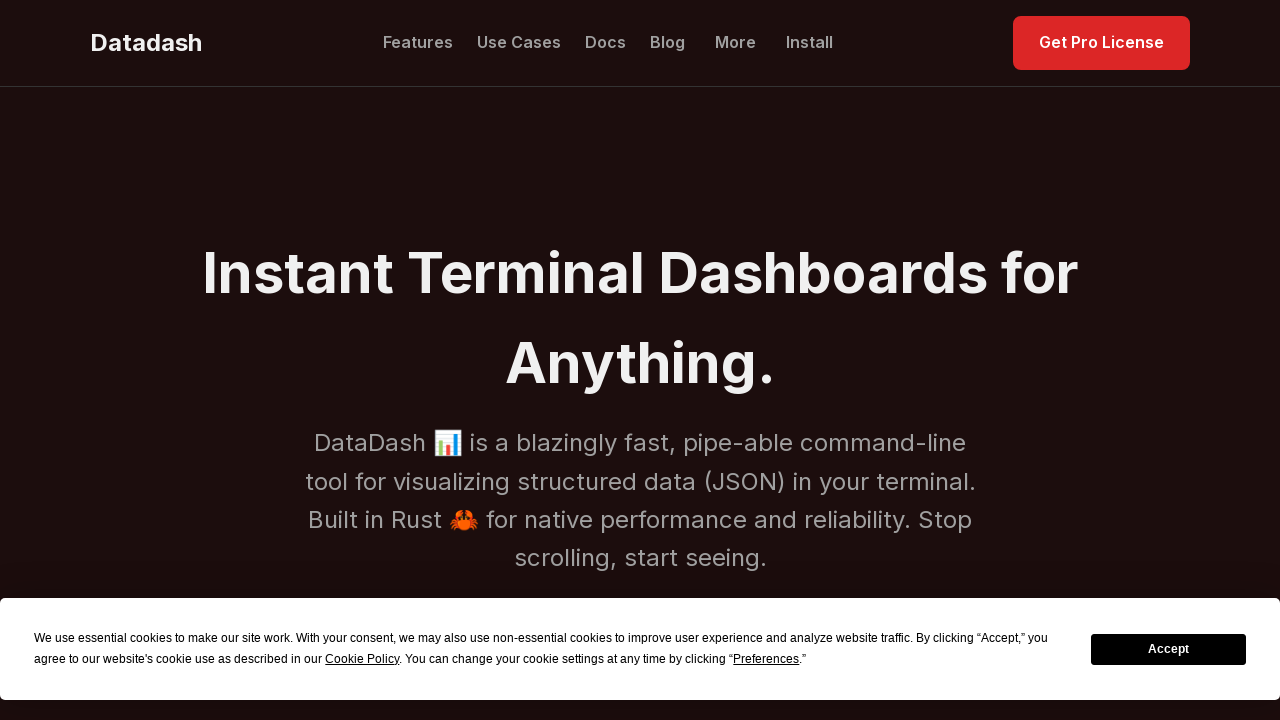

Verified table element exists on table-seed-18
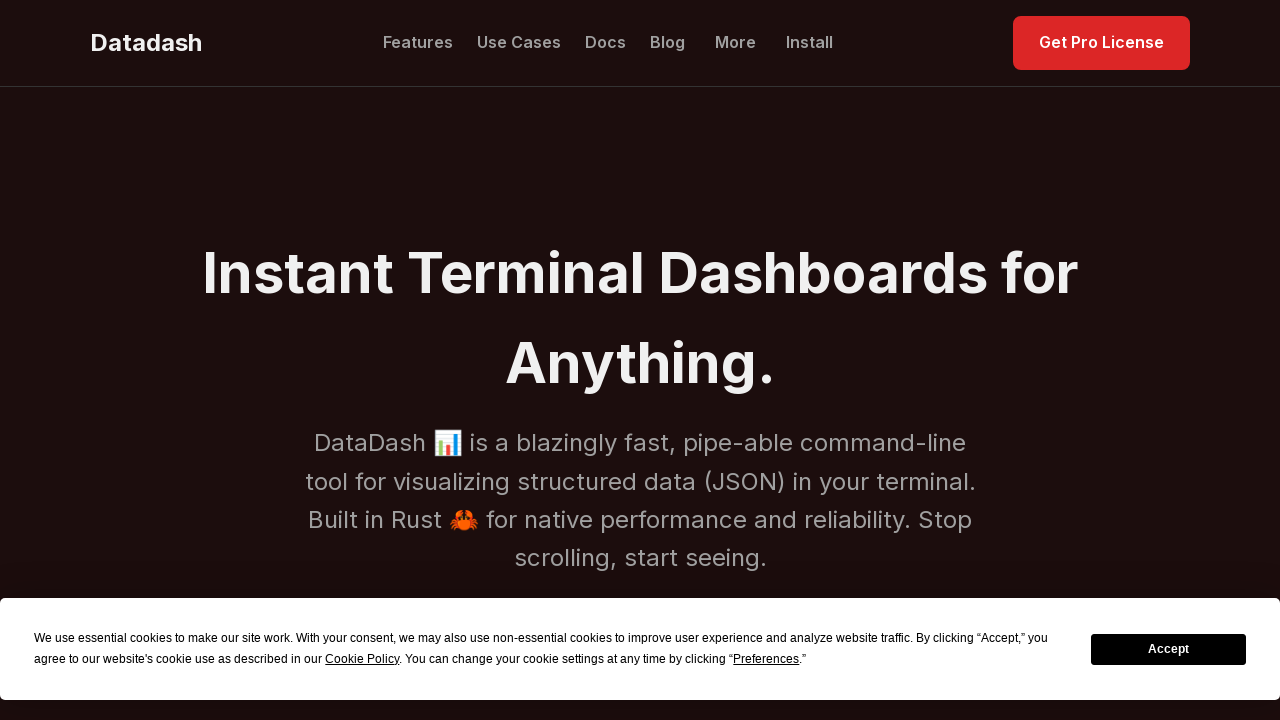

Verified table has data rows with cells on table-seed-18
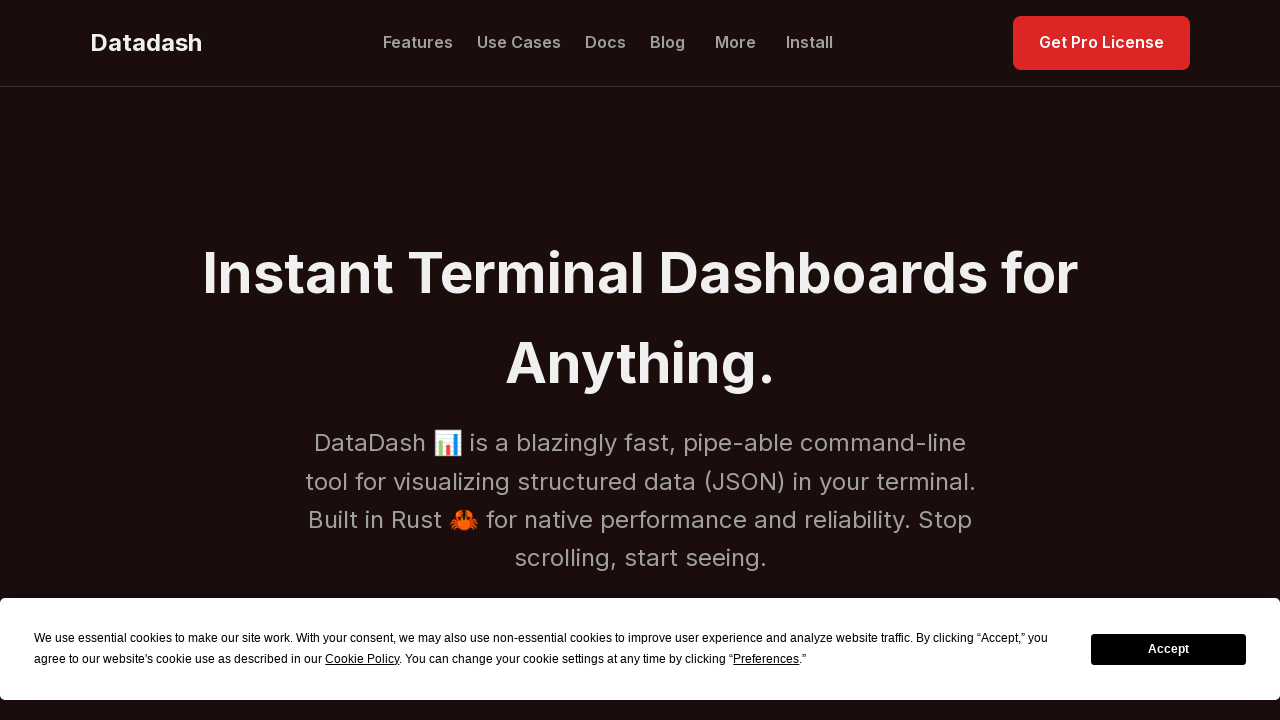

Navigated to table-seed-19
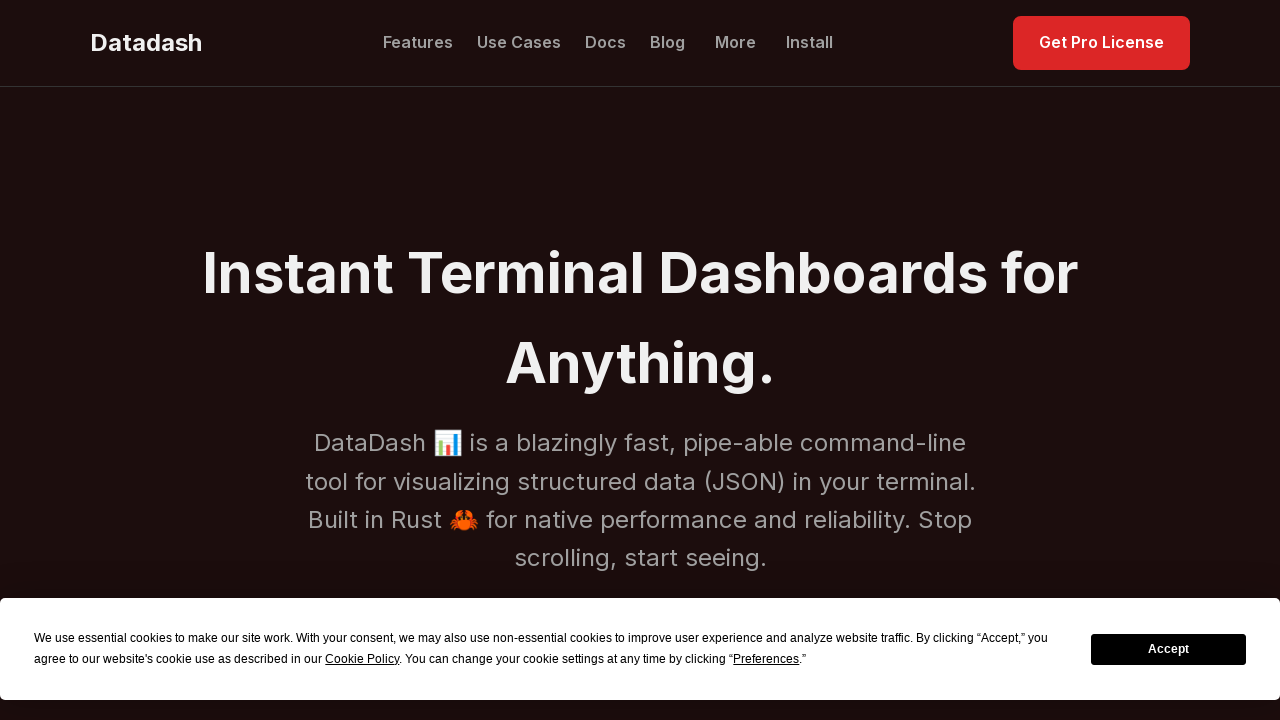

Verified table element exists on table-seed-19
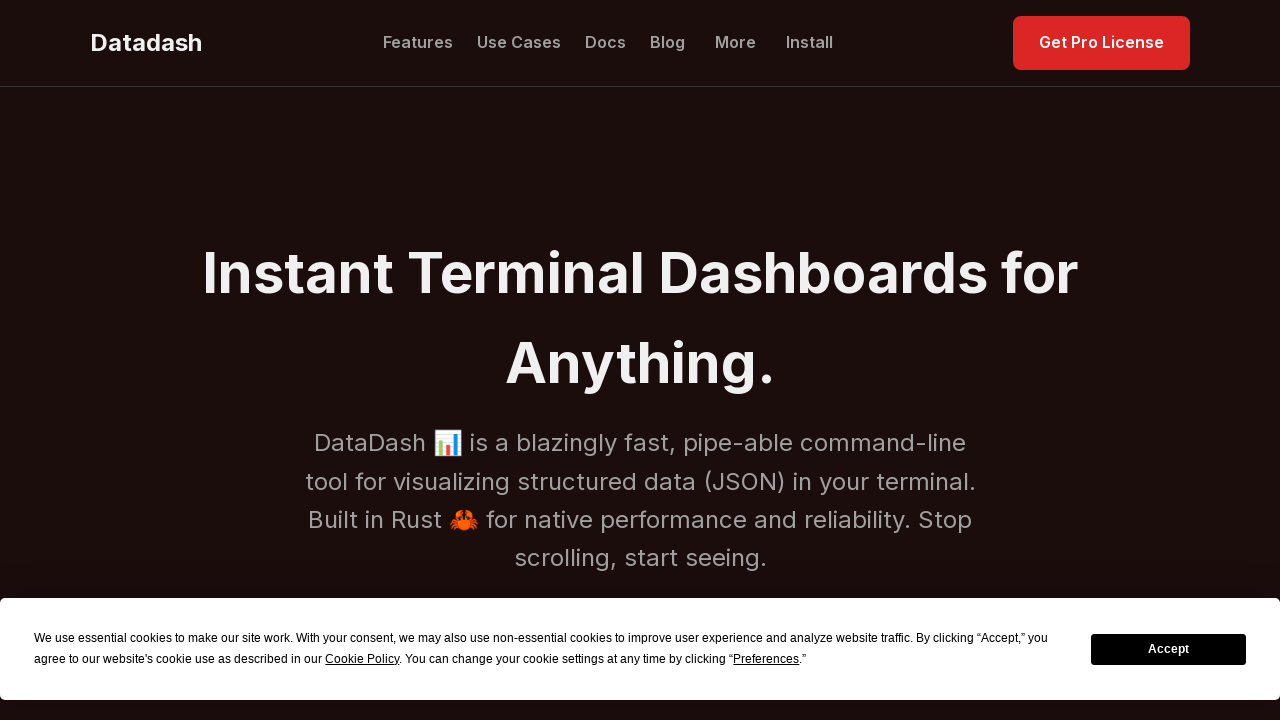

Verified table has data rows with cells on table-seed-19
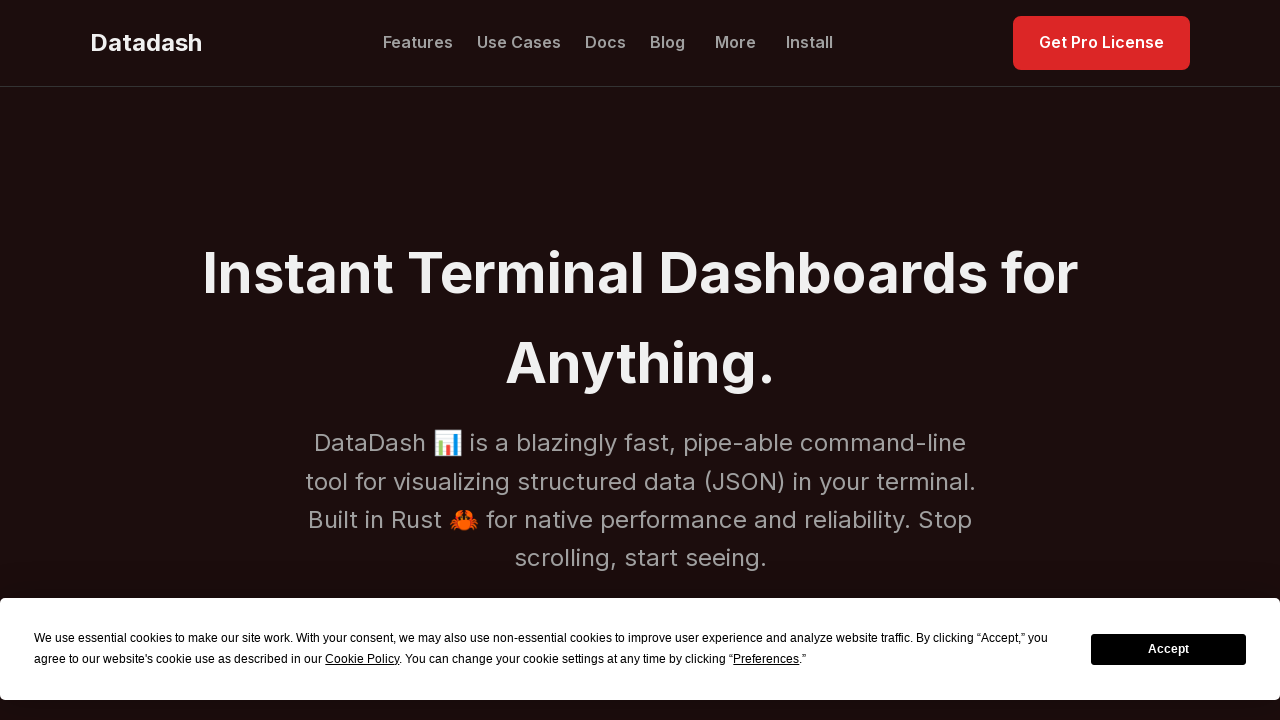

Navigated to table-seed-20
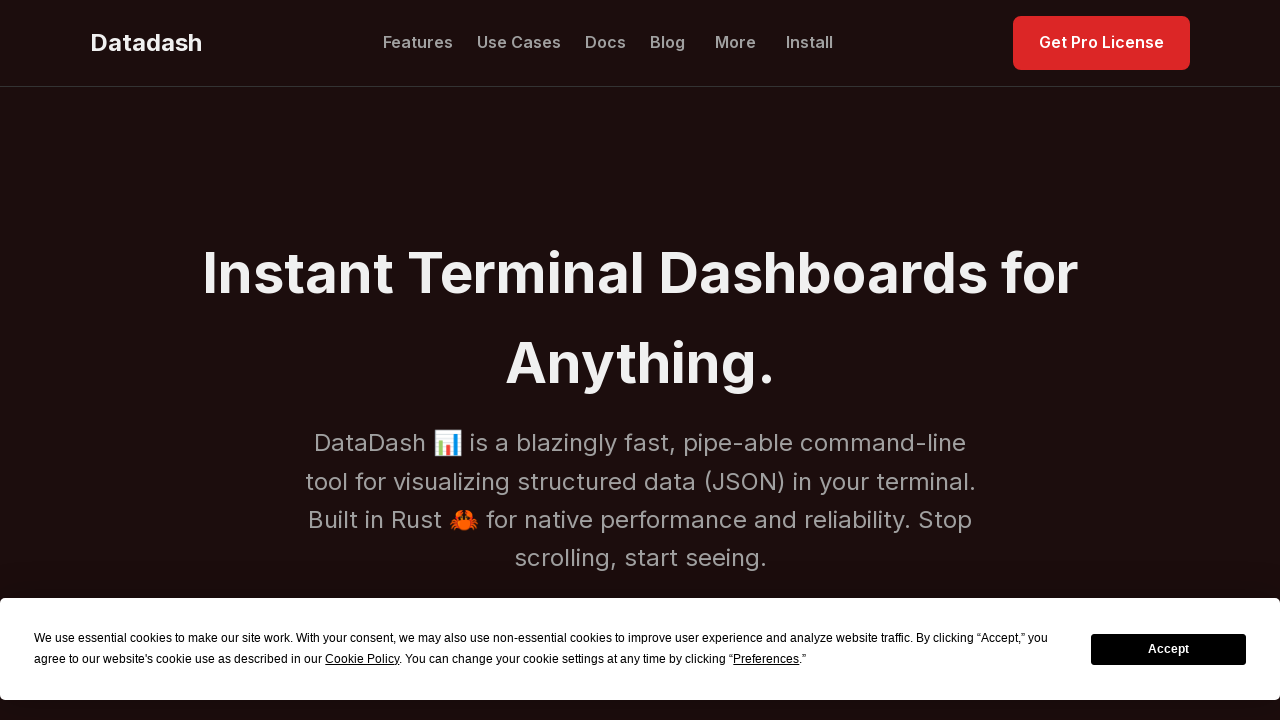

Verified table element exists on table-seed-20
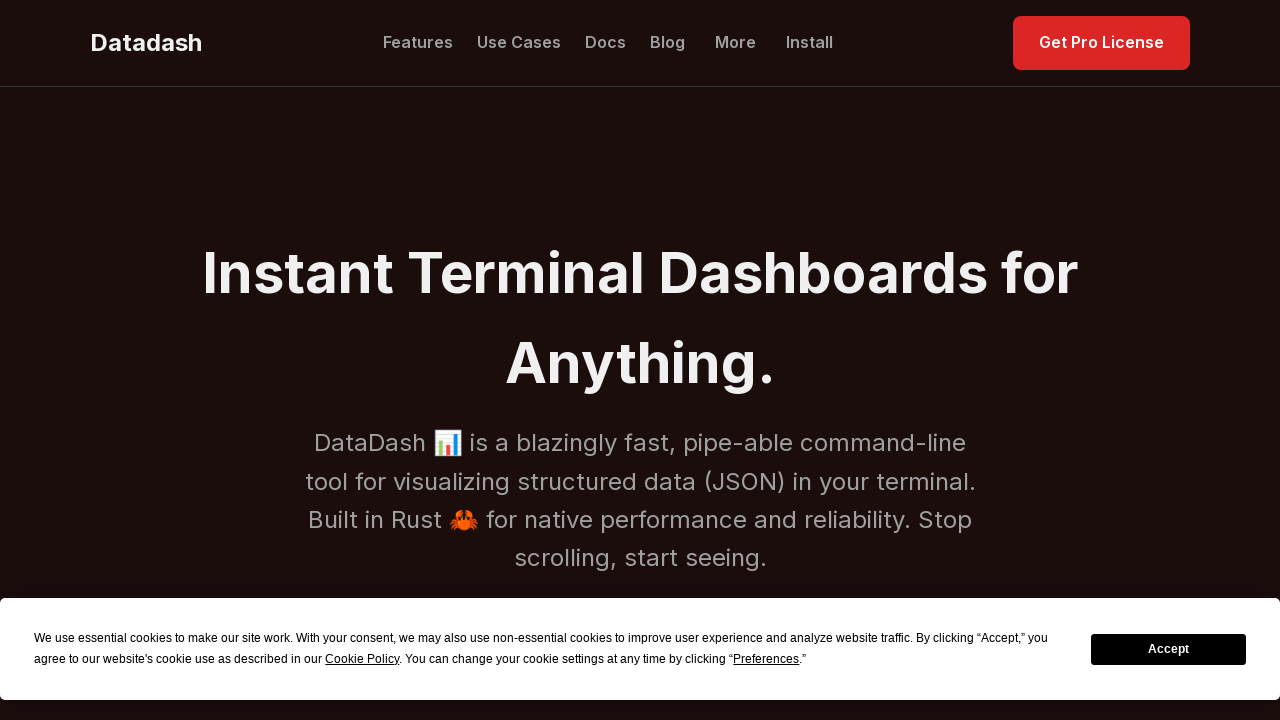

Verified table has data rows with cells on table-seed-20
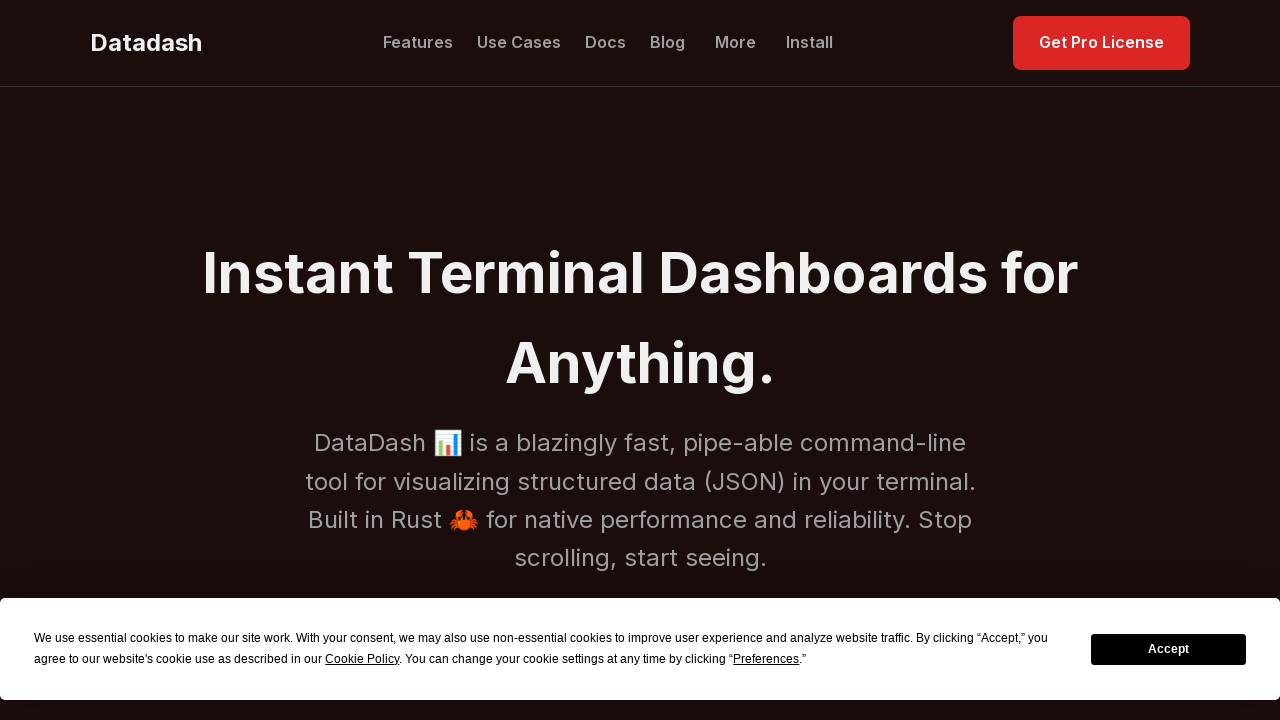

Navigated to table-seed-21
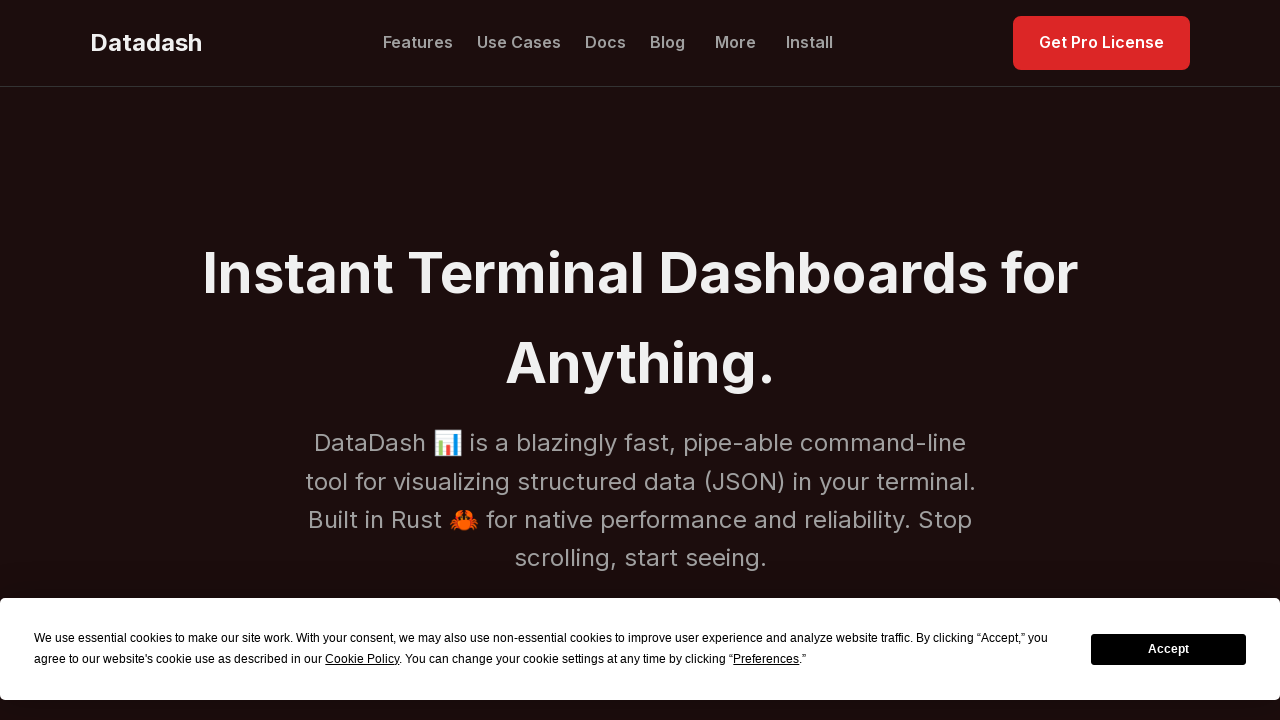

Verified table element exists on table-seed-21
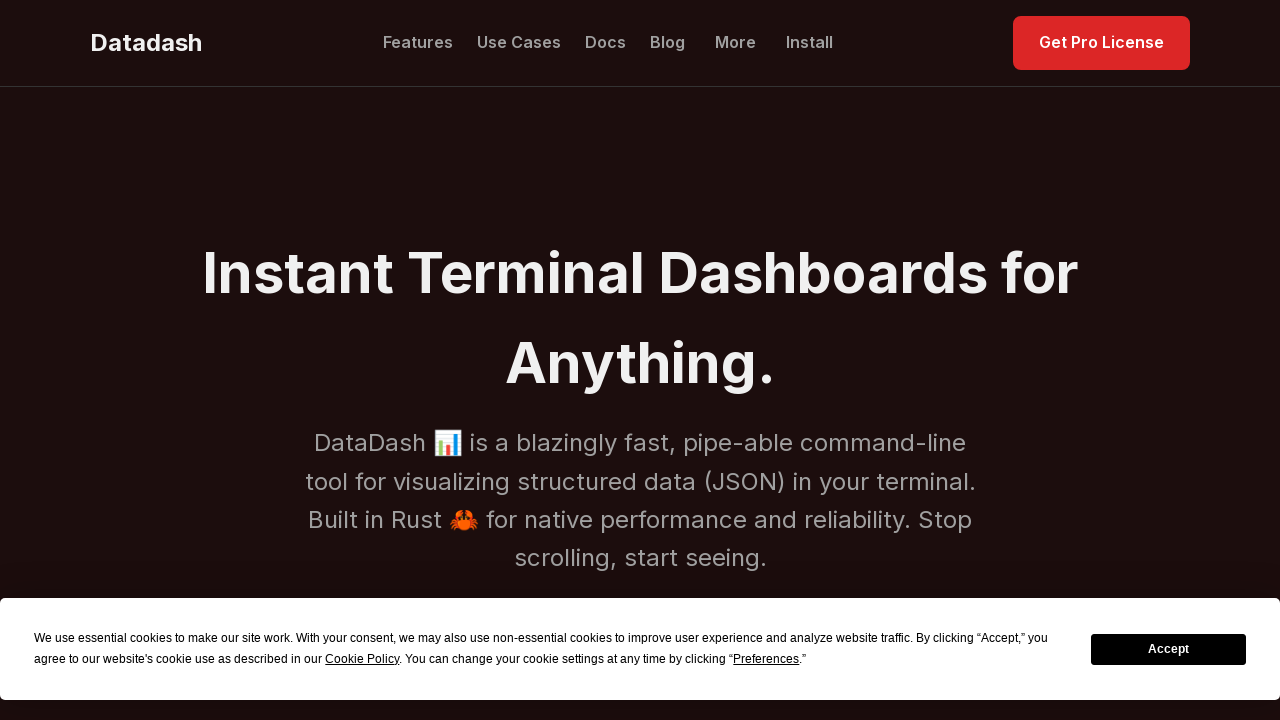

Verified table has data rows with cells on table-seed-21
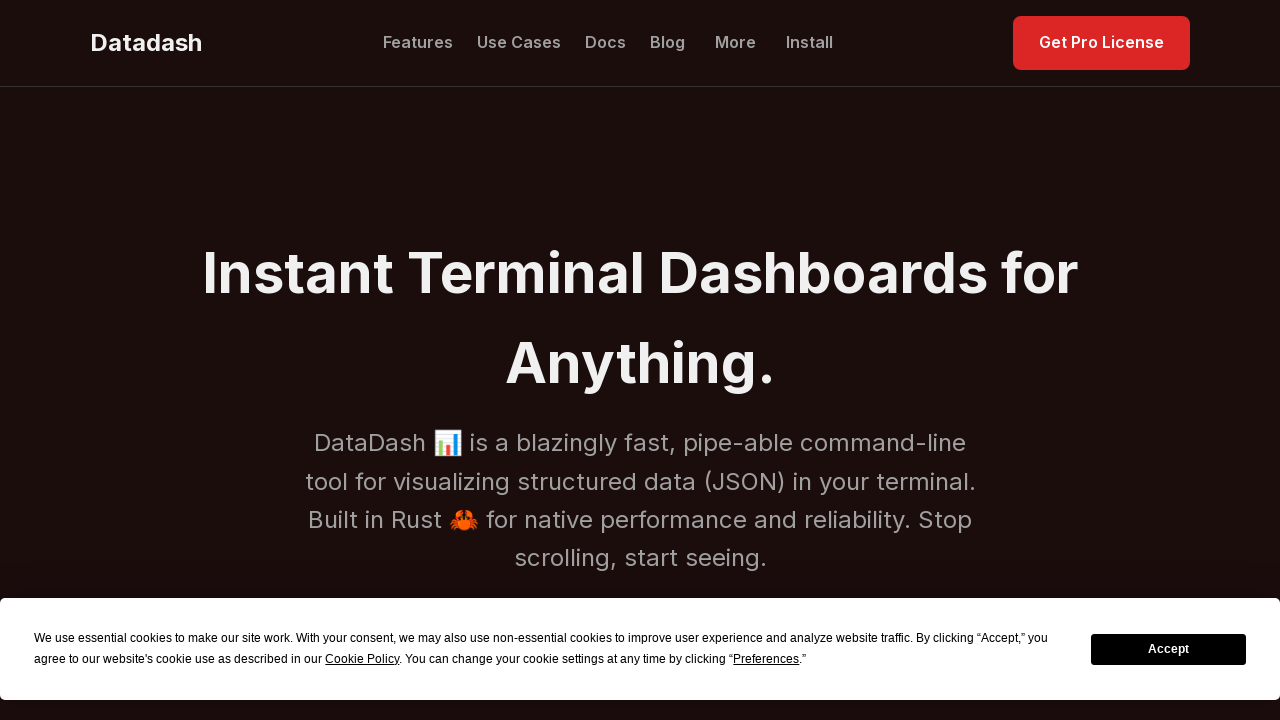

Navigated to table-seed-22
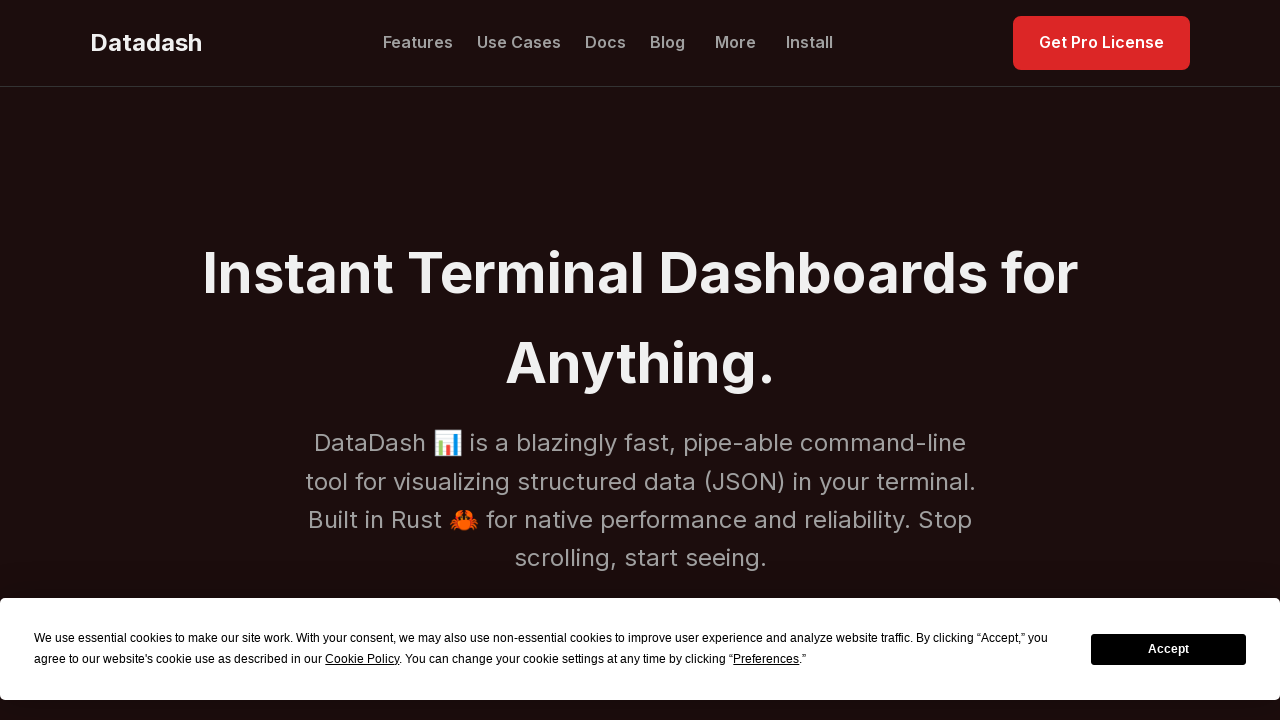

Verified table element exists on table-seed-22
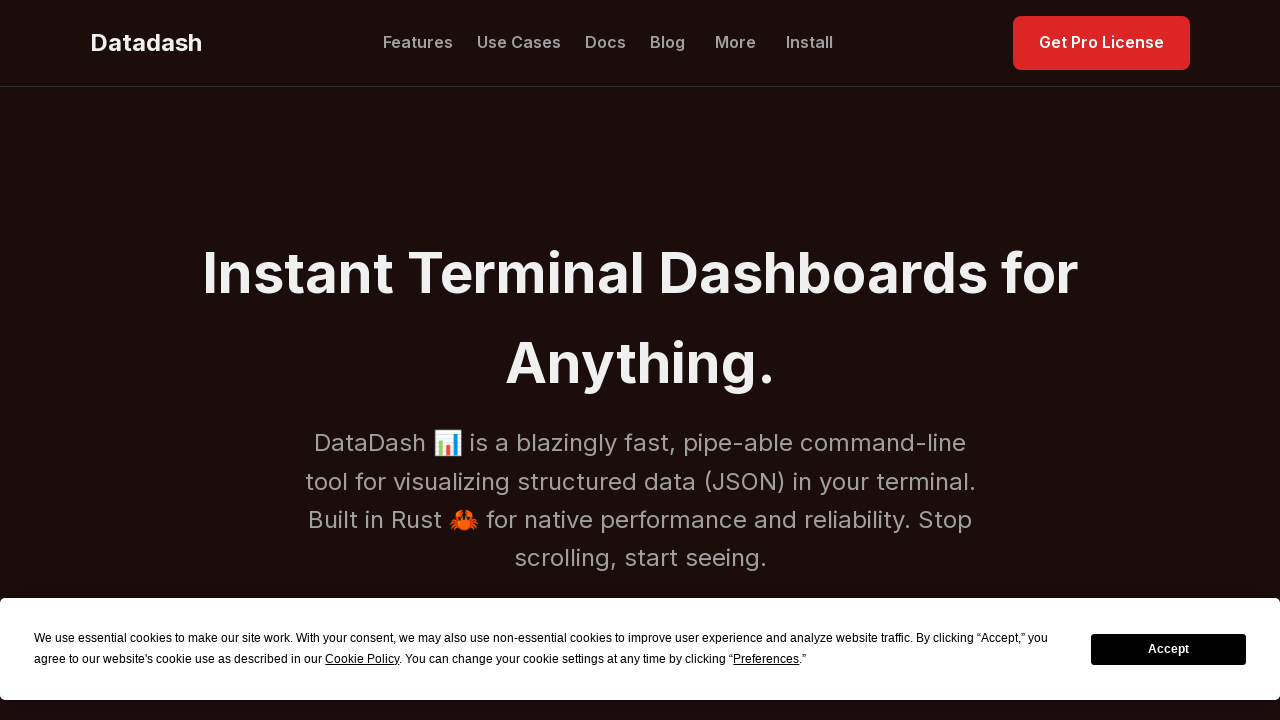

Verified table has data rows with cells on table-seed-22
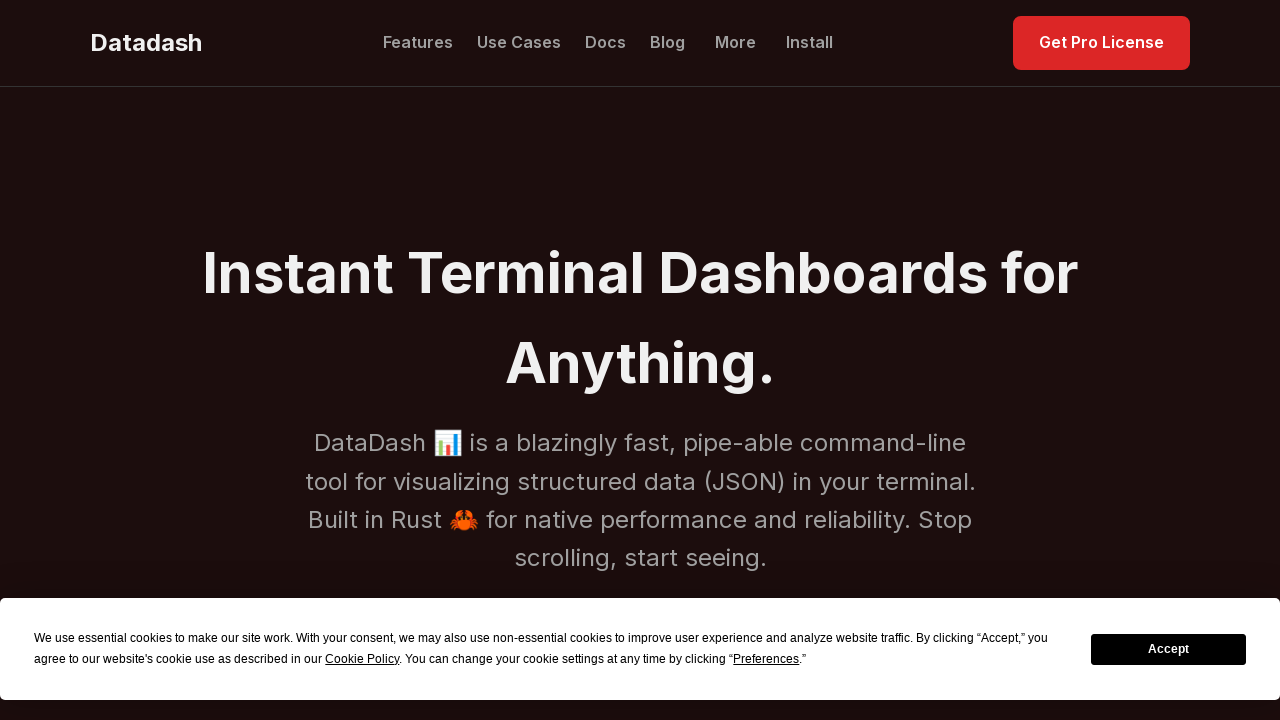

Navigated to table-seed-23
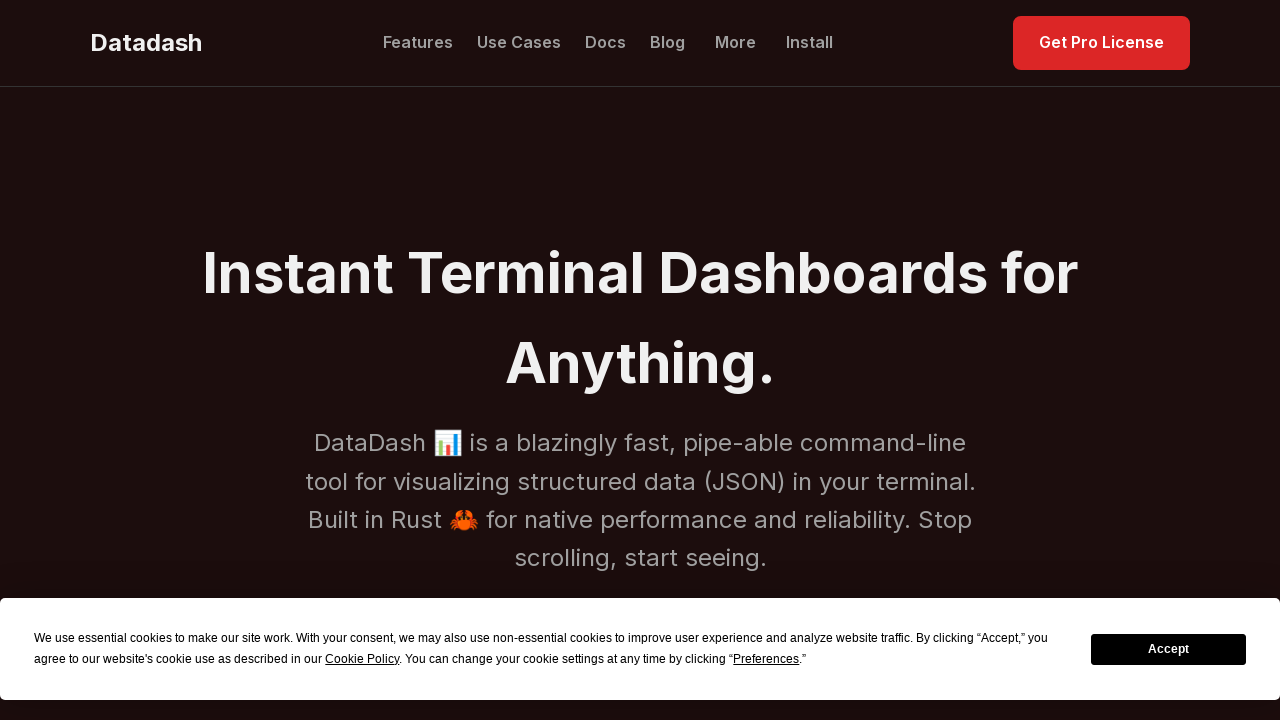

Verified table element exists on table-seed-23
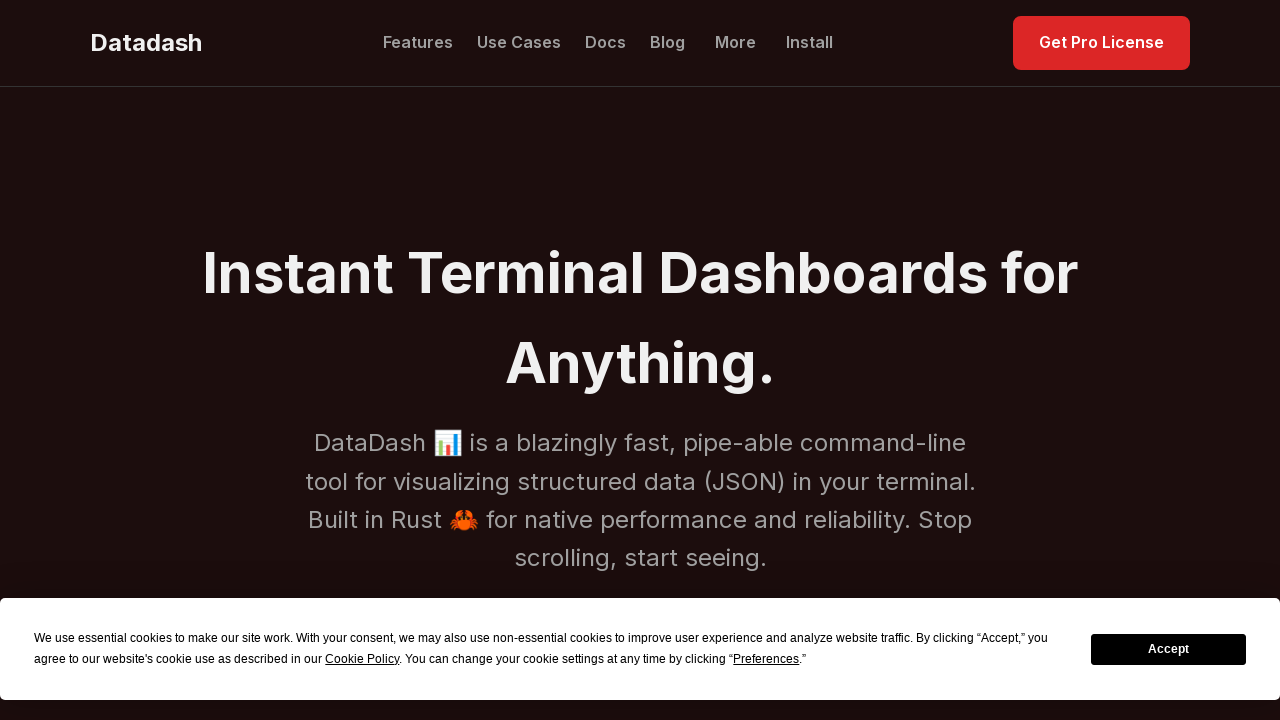

Verified table has data rows with cells on table-seed-23
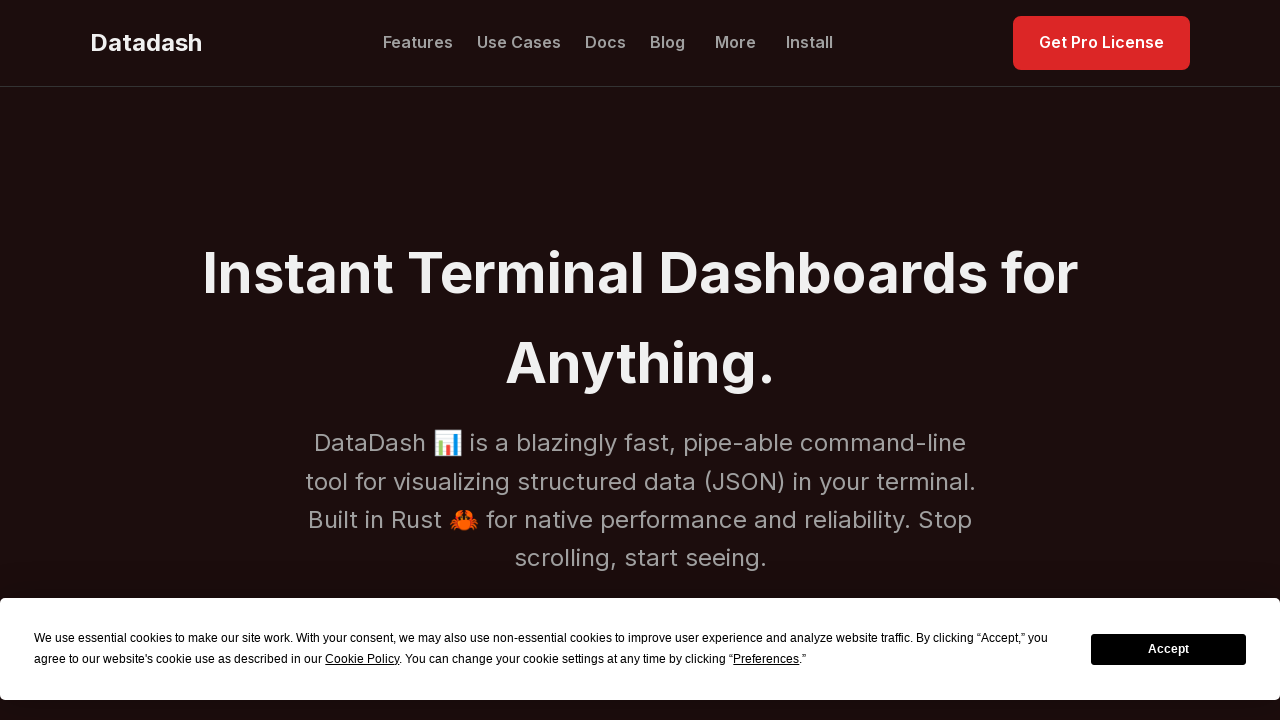

Navigated to table-seed-24
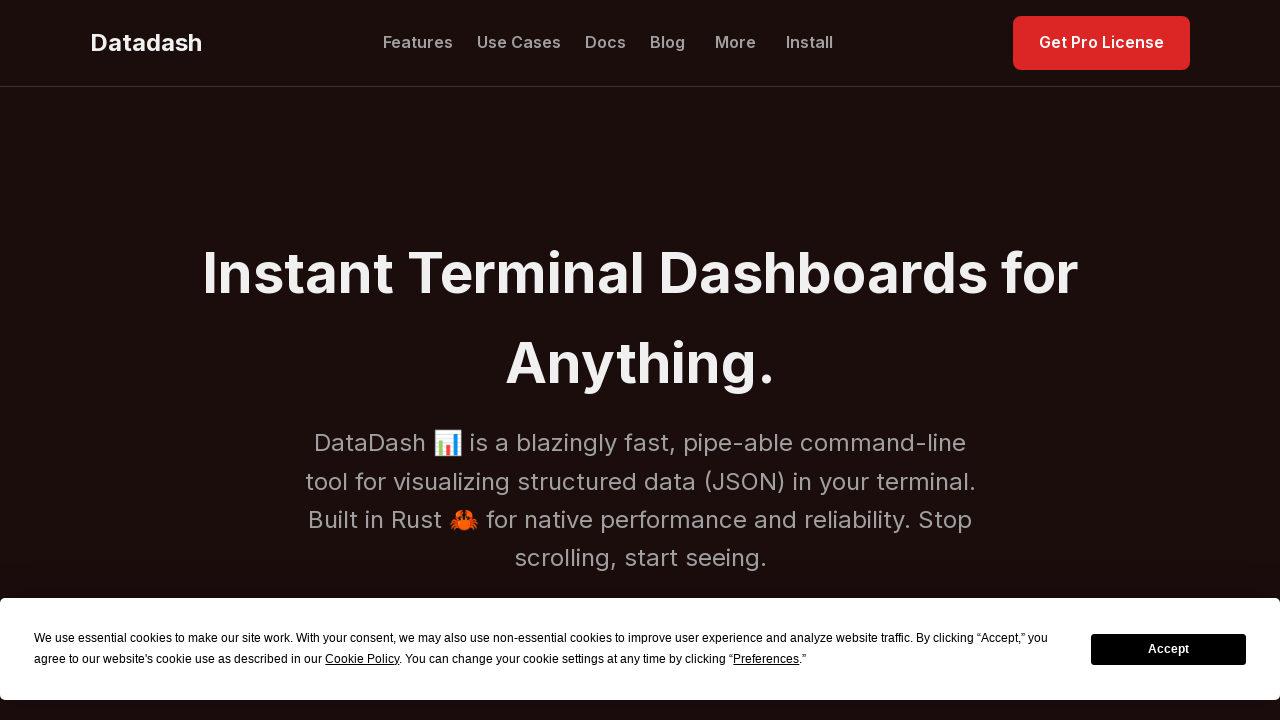

Verified table element exists on table-seed-24
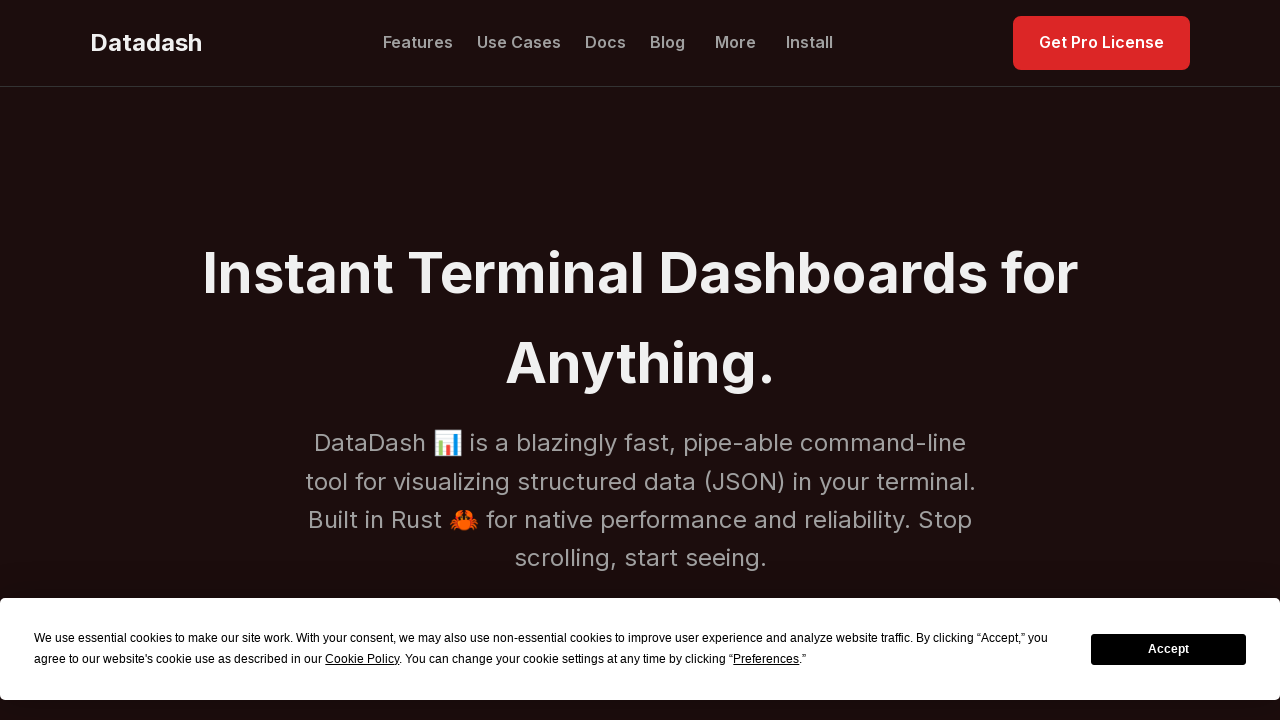

Verified table has data rows with cells on table-seed-24
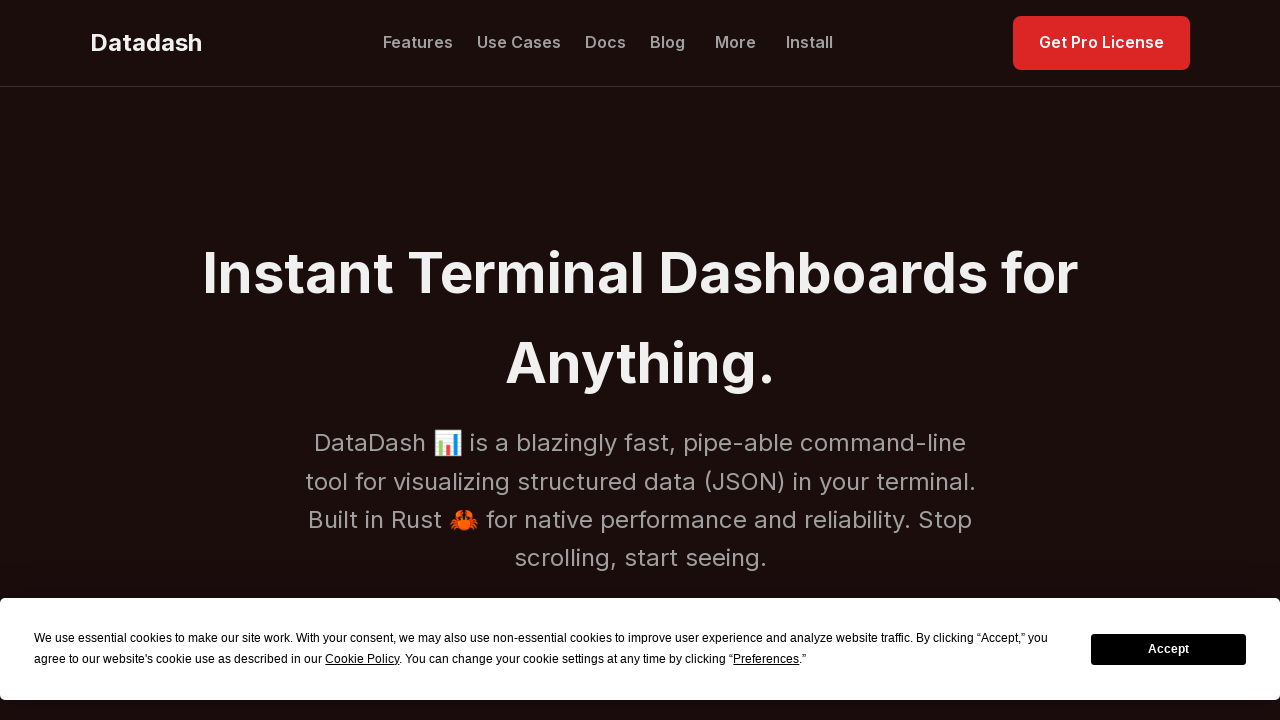

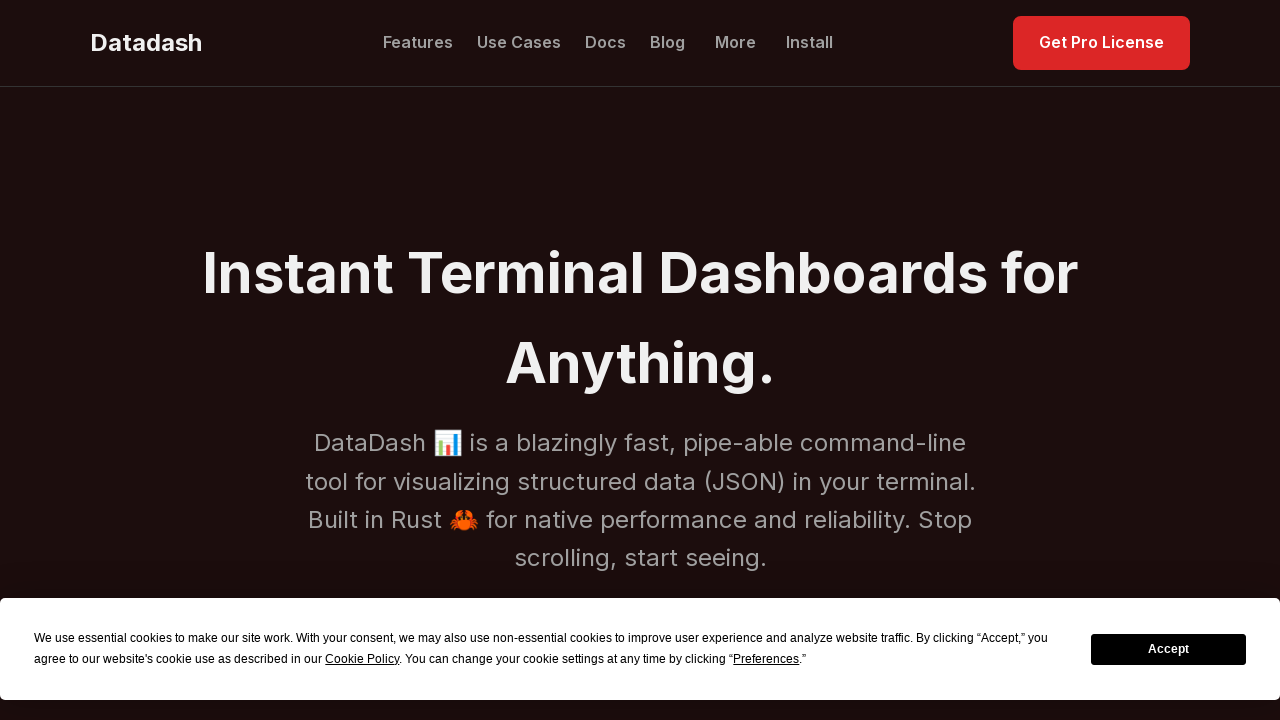